Tests that the complete-all checkbox updates state when individual items are completed or cleared

Starting URL: https://demo.playwright.dev/todomvc

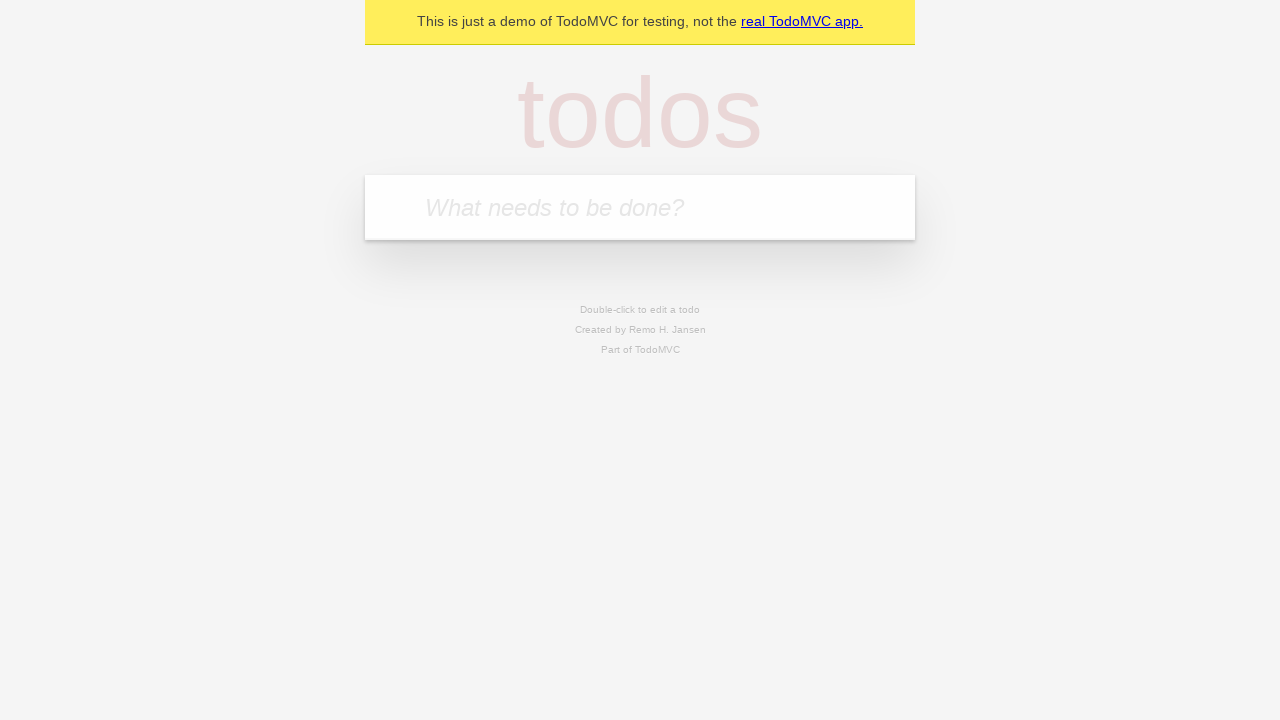

Navigated to TodoMVC demo application
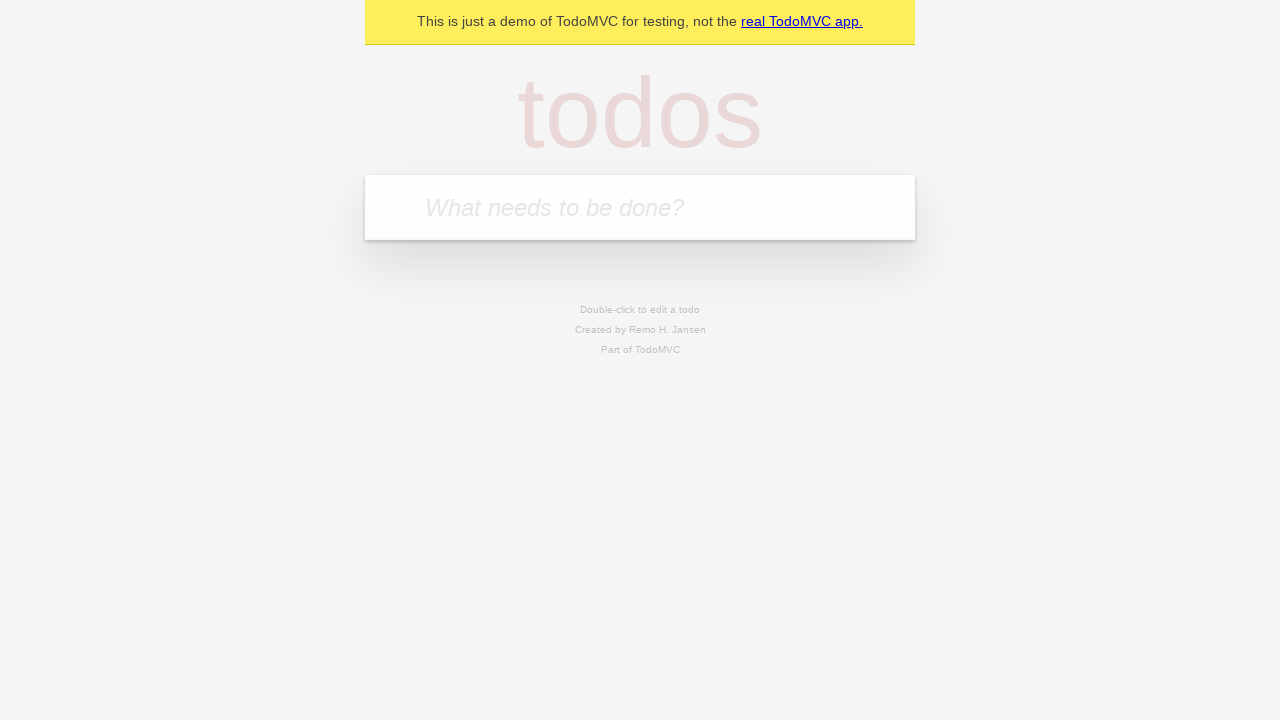

Located the new todo input field
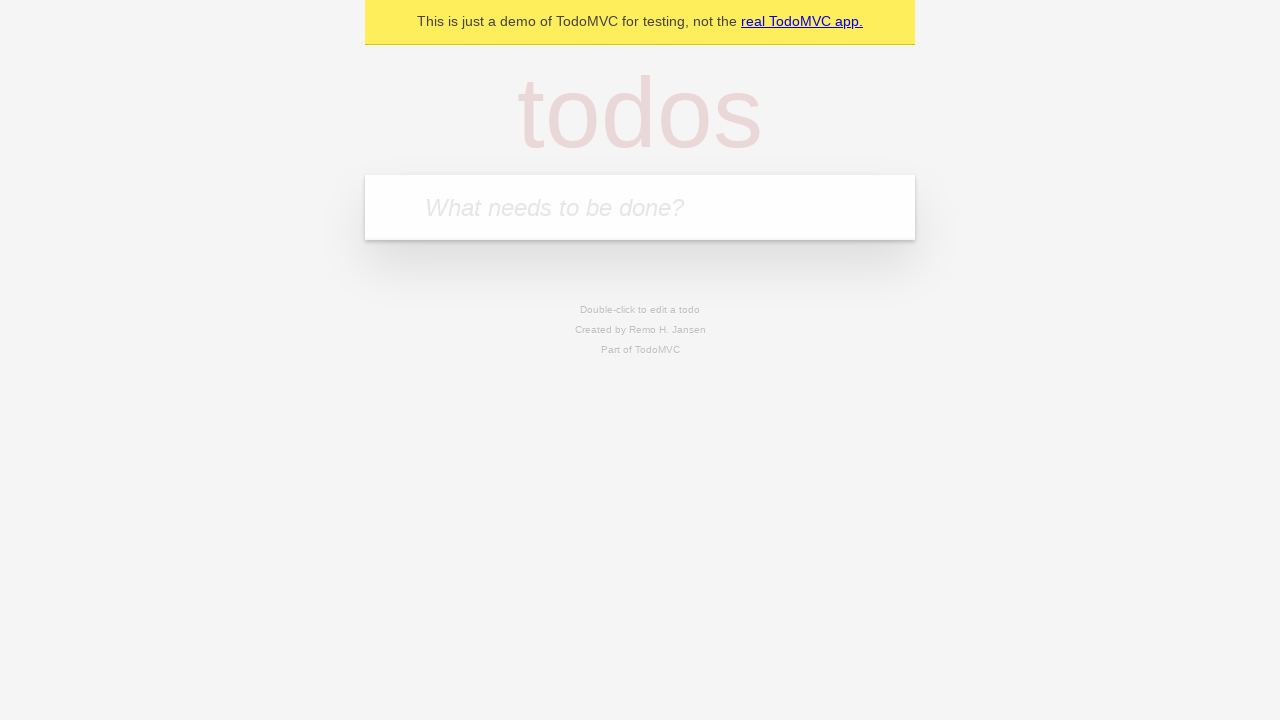

Filled new todo input with 'buy some cheese' on internal:attr=[placeholder="What needs to be done?"i]
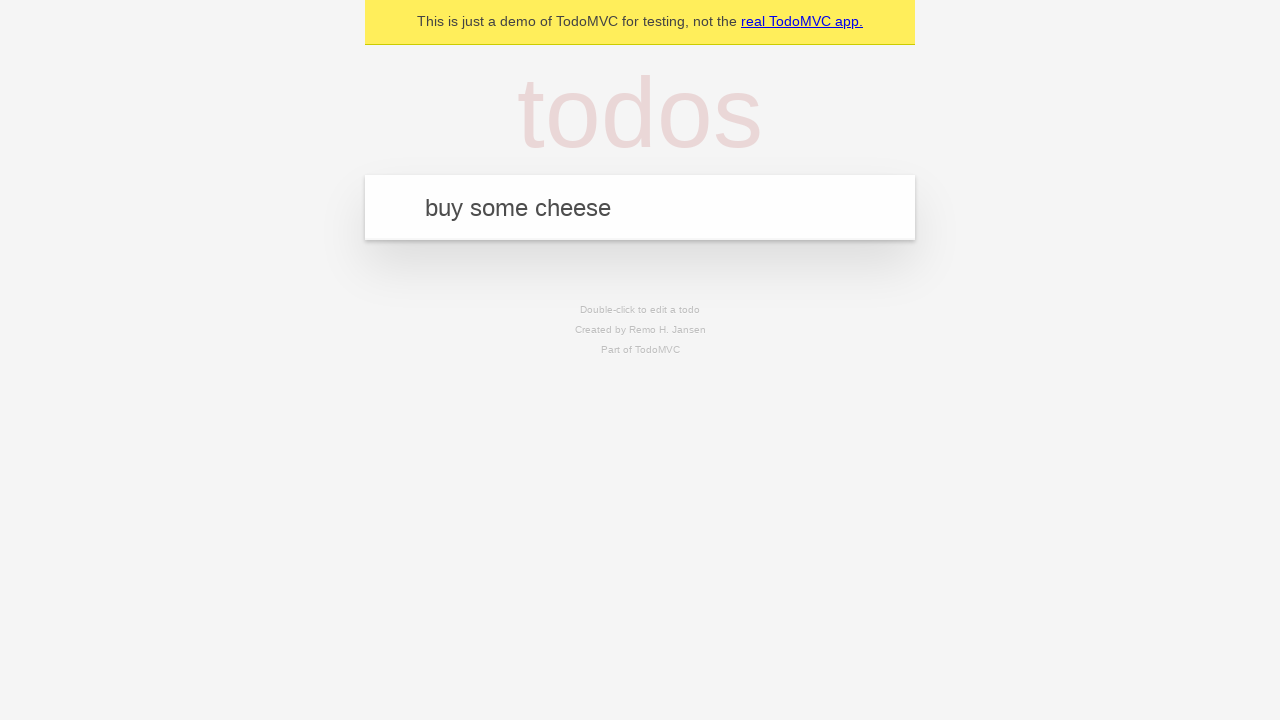

Pressed Enter to create todo 'buy some cheese' on internal:attr=[placeholder="What needs to be done?"i]
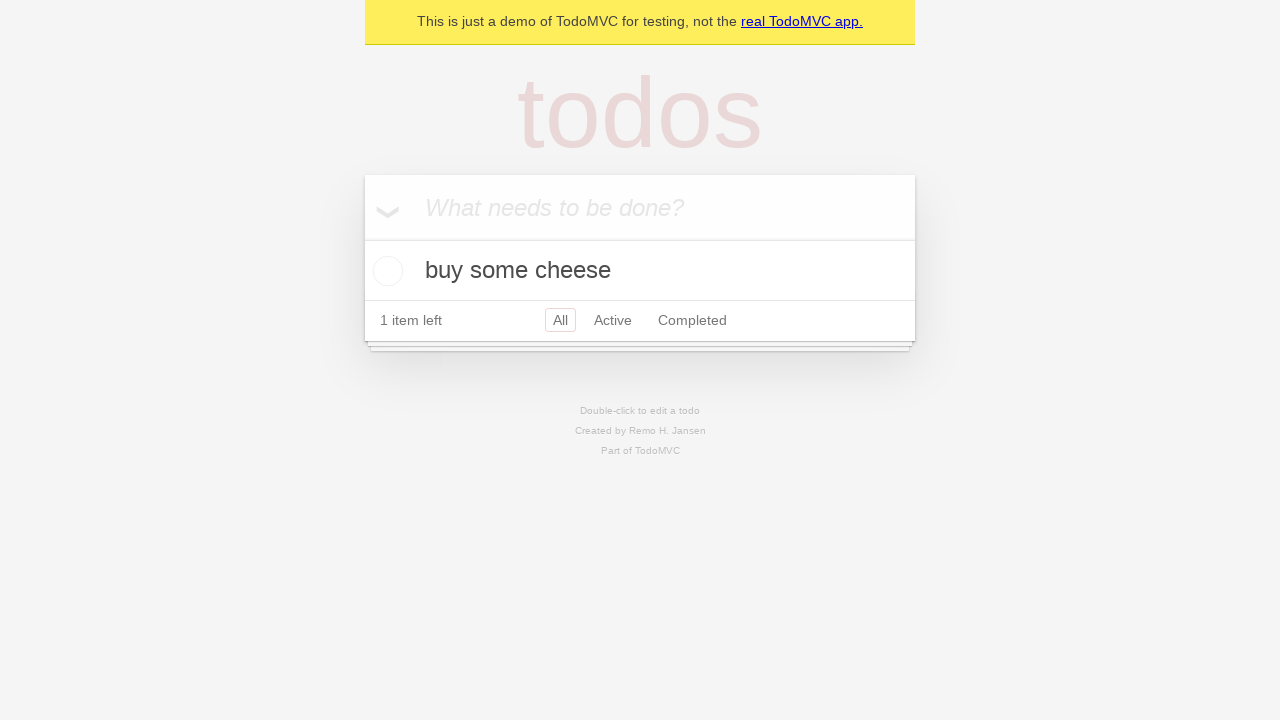

Filled new todo input with 'feed the cat' on internal:attr=[placeholder="What needs to be done?"i]
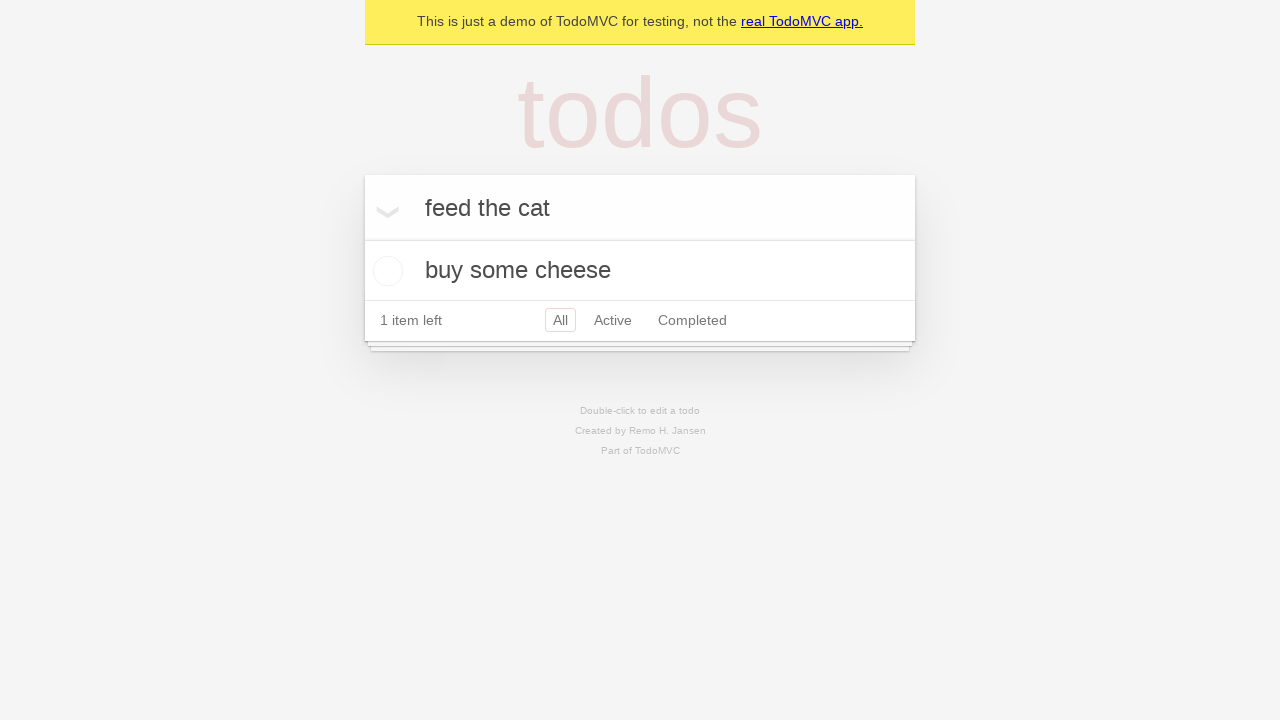

Pressed Enter to create todo 'feed the cat' on internal:attr=[placeholder="What needs to be done?"i]
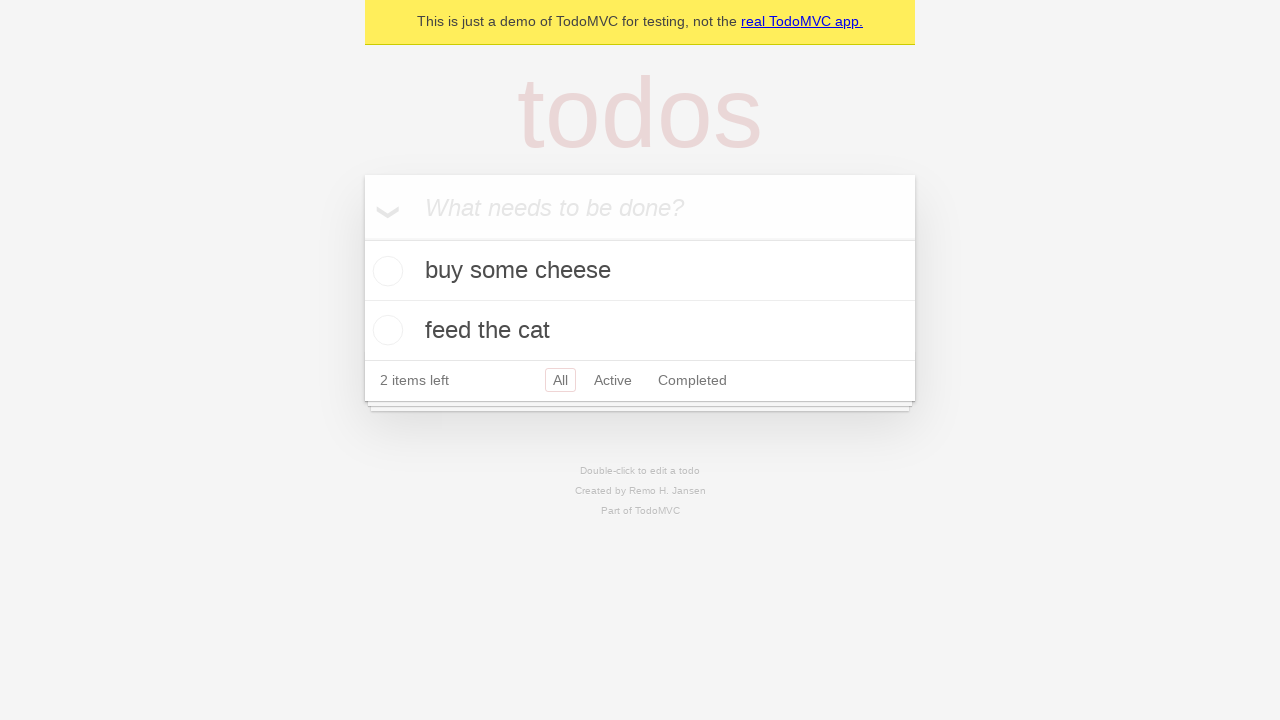

Filled new todo input with 'book a doctors appointment' on internal:attr=[placeholder="What needs to be done?"i]
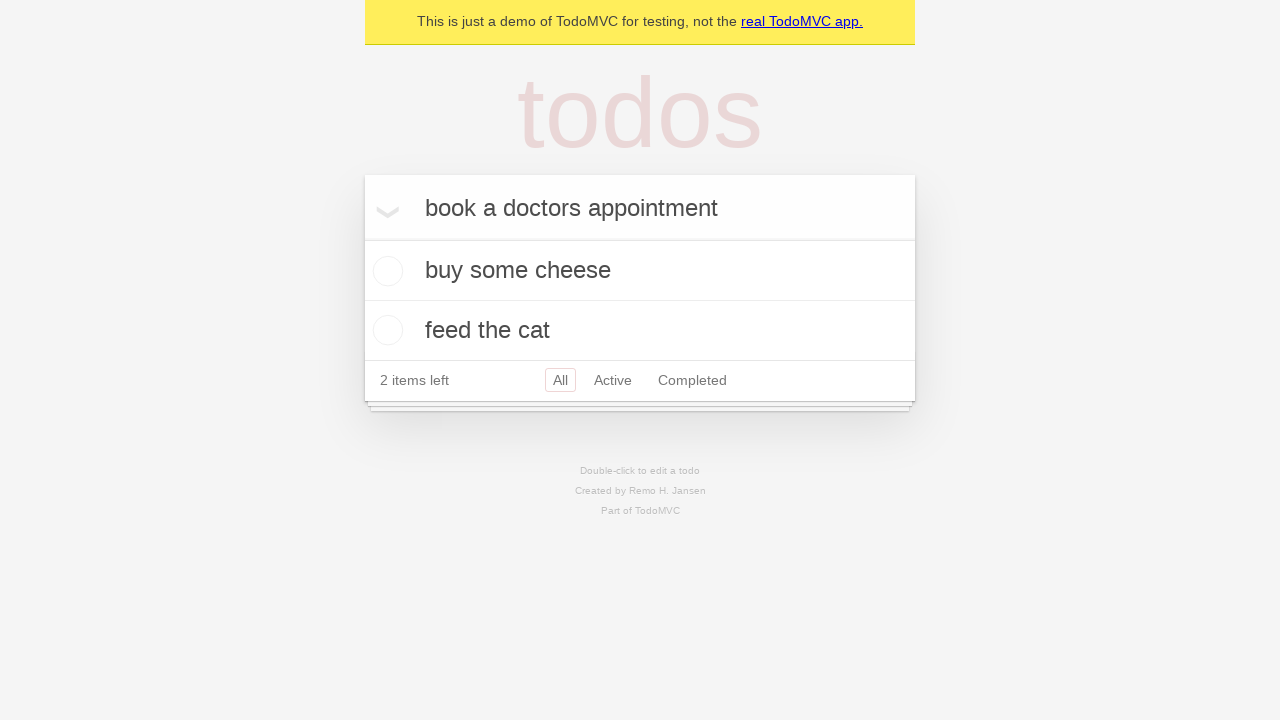

Pressed Enter to create todo 'book a doctors appointment' on internal:attr=[placeholder="What needs to be done?"i]
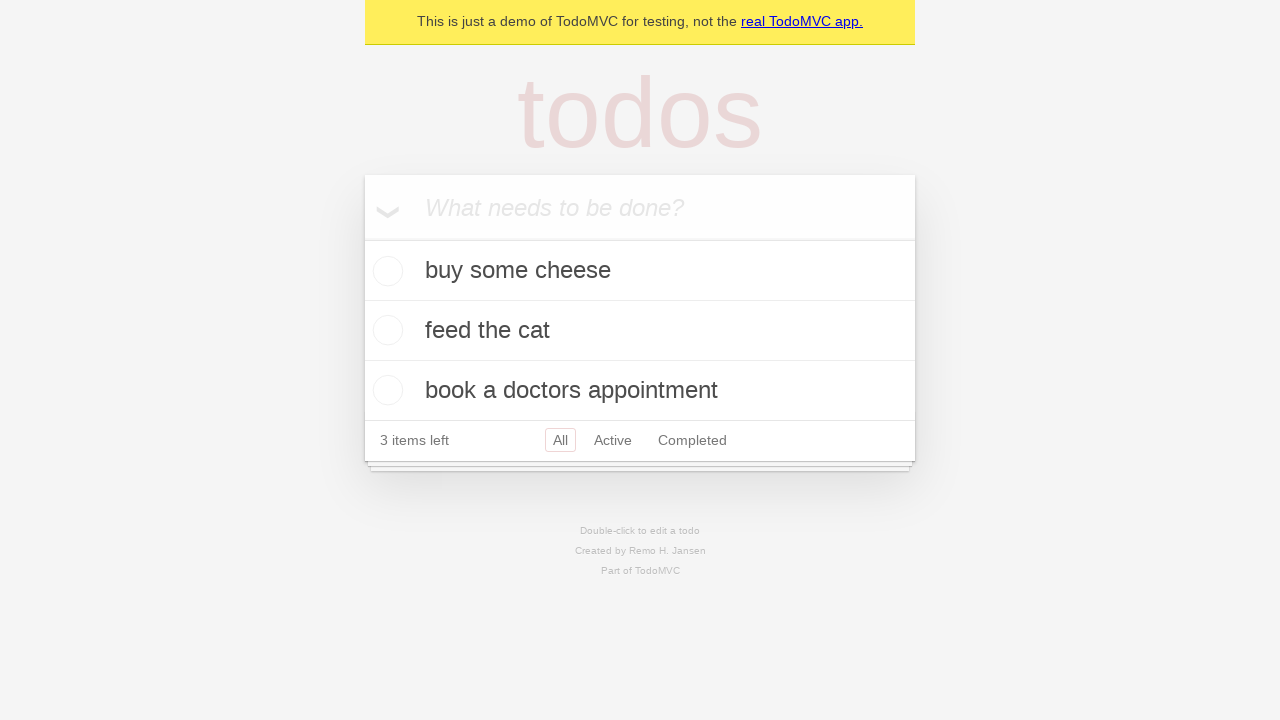

Located the 'Mark all as complete' toggle
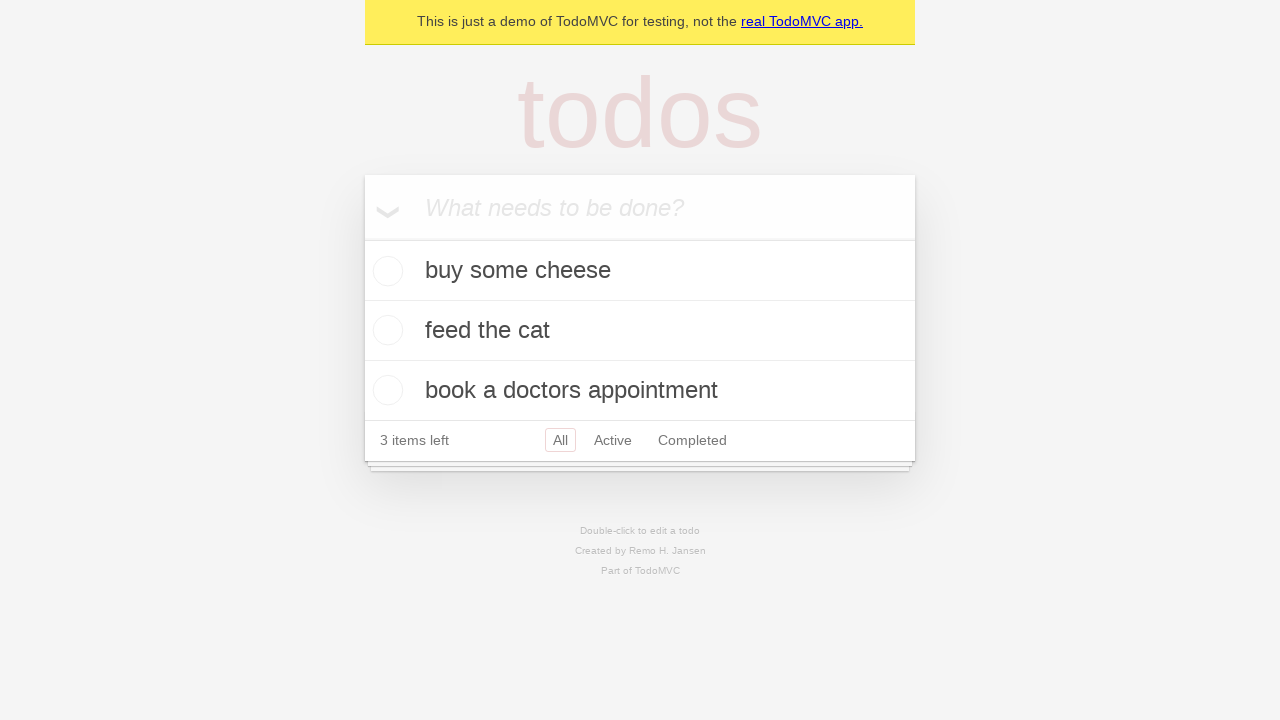

Checked the complete-all checkbox to mark all todos as complete at (362, 238) on internal:label="Mark all as complete"i
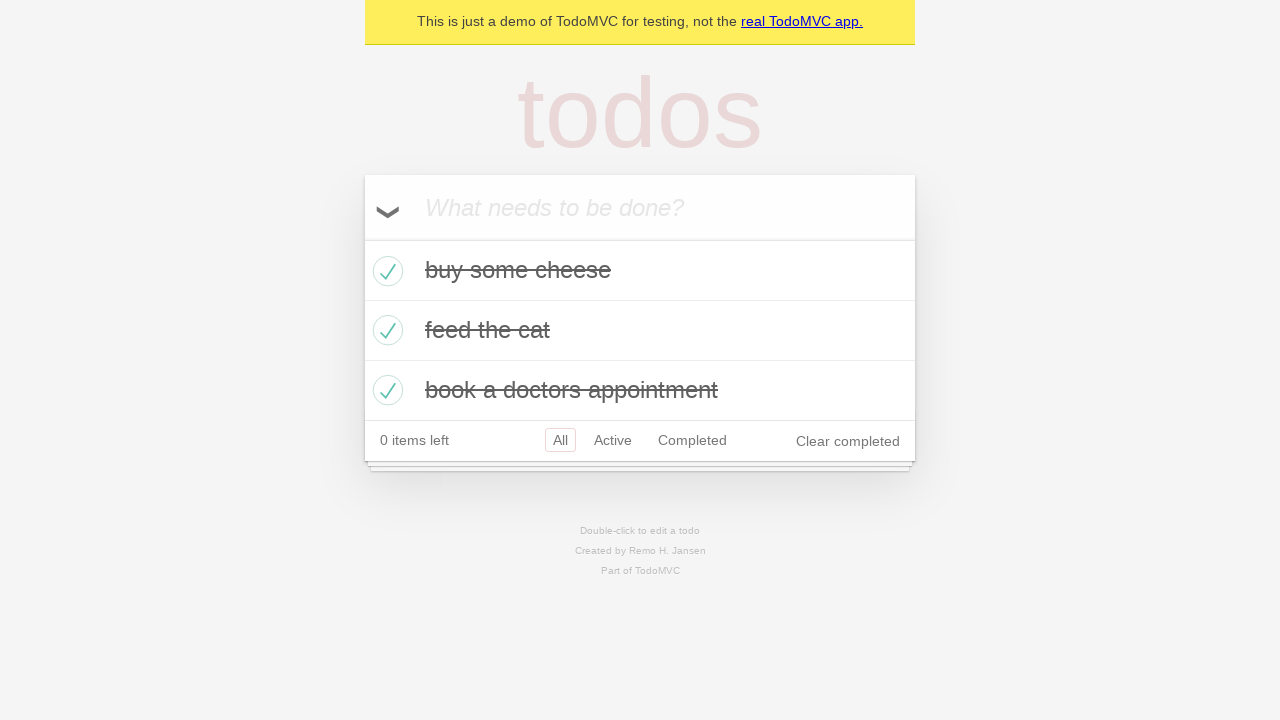

Located the first todo item
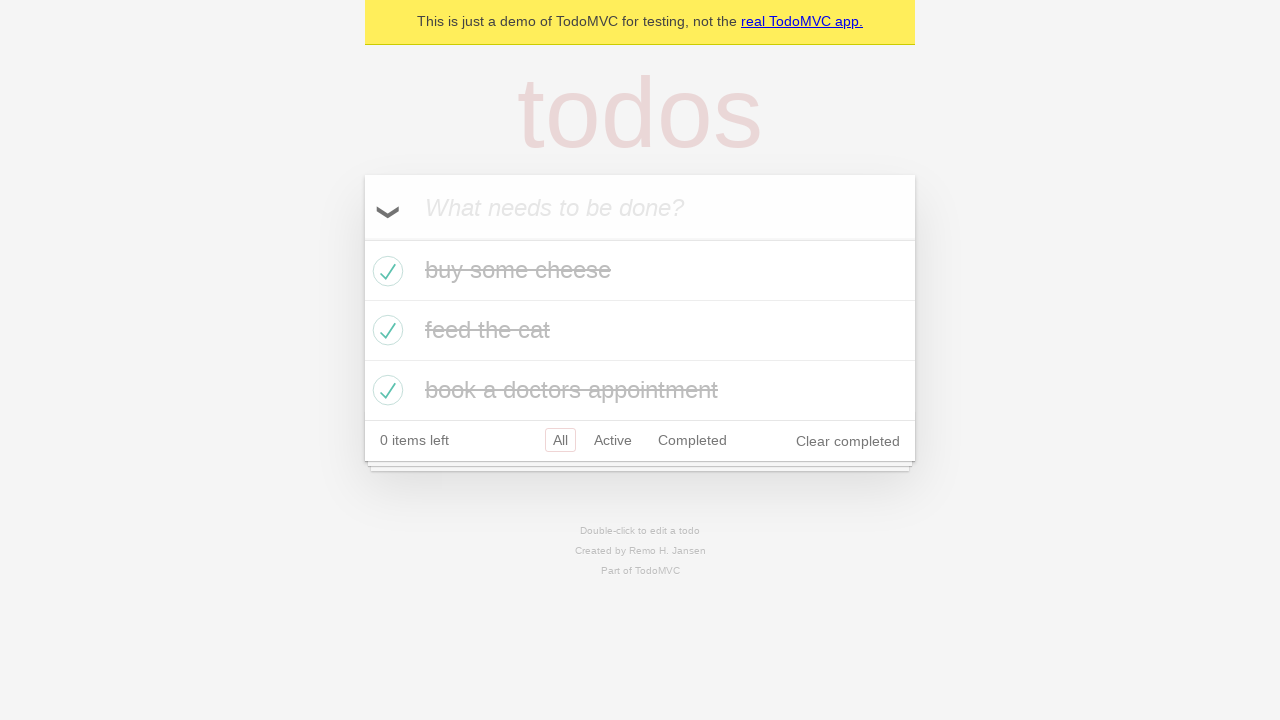

Unchecked the first todo item's checkbox at (385, 271) on internal:testid=[data-testid="todo-item"s] >> nth=0 >> internal:role=checkbox
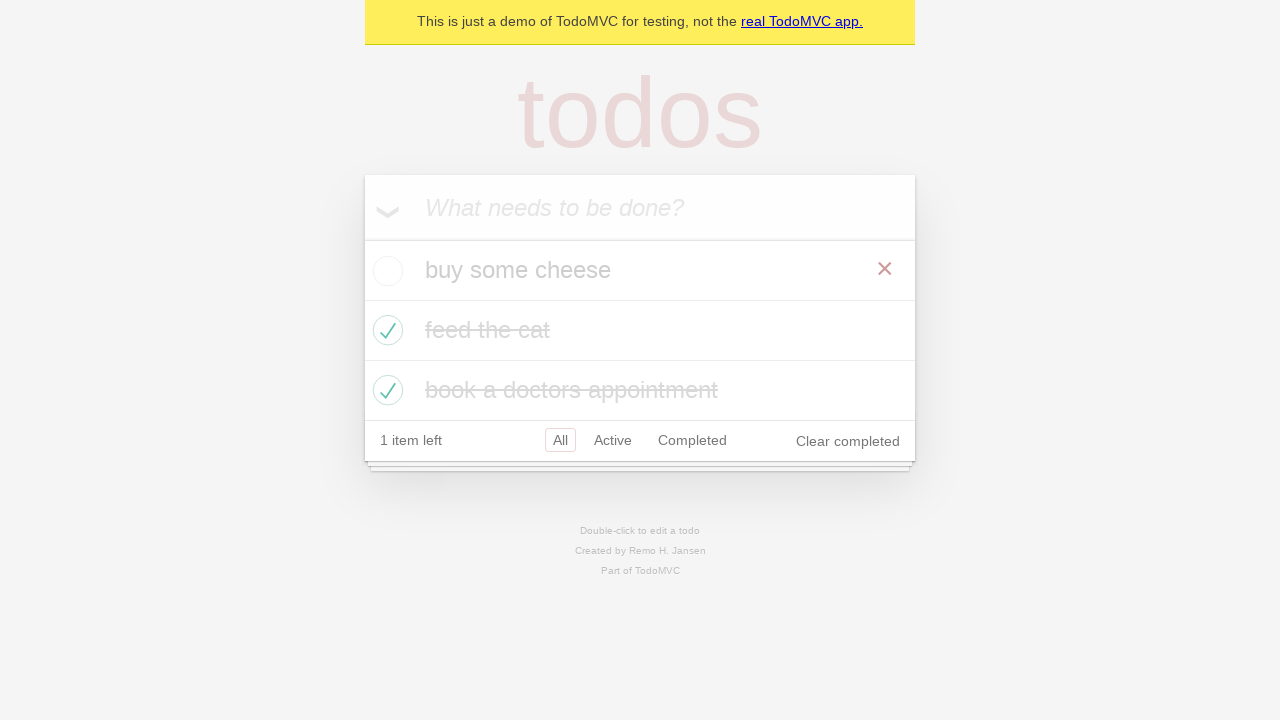

Checked the first todo item's checkbox again at (385, 271) on internal:testid=[data-testid="todo-item"s] >> nth=0 >> internal:role=checkbox
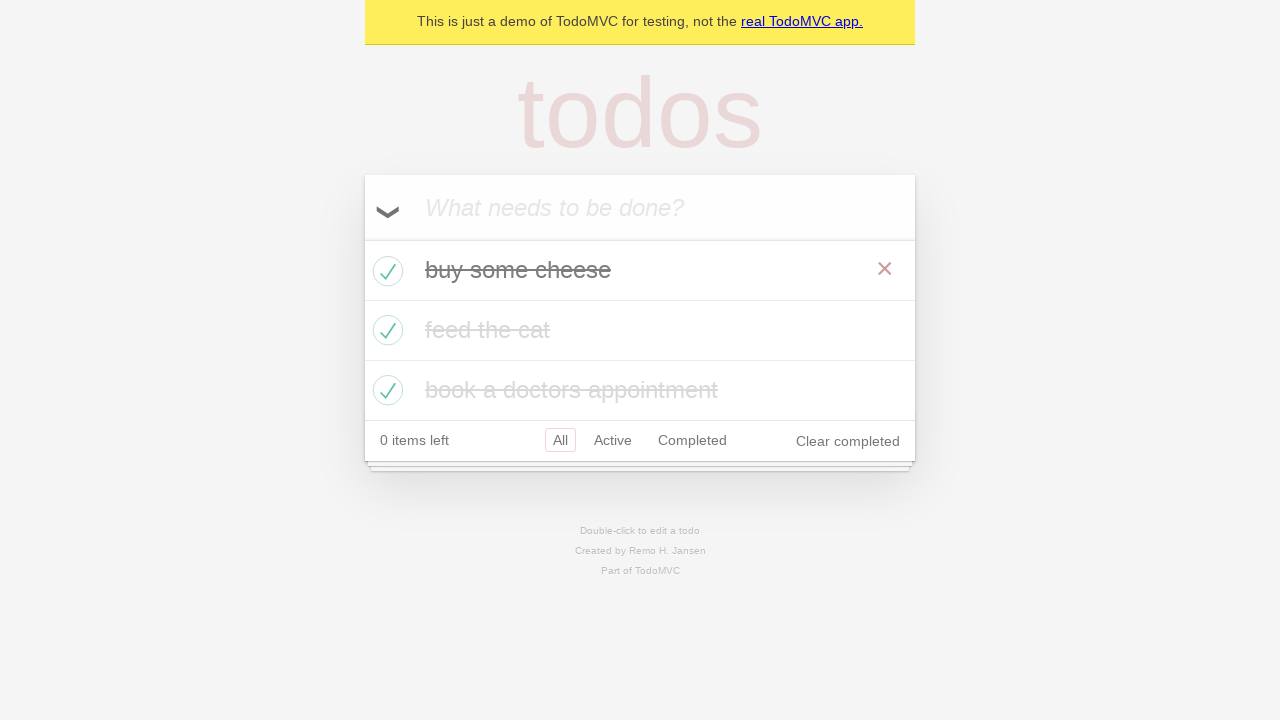

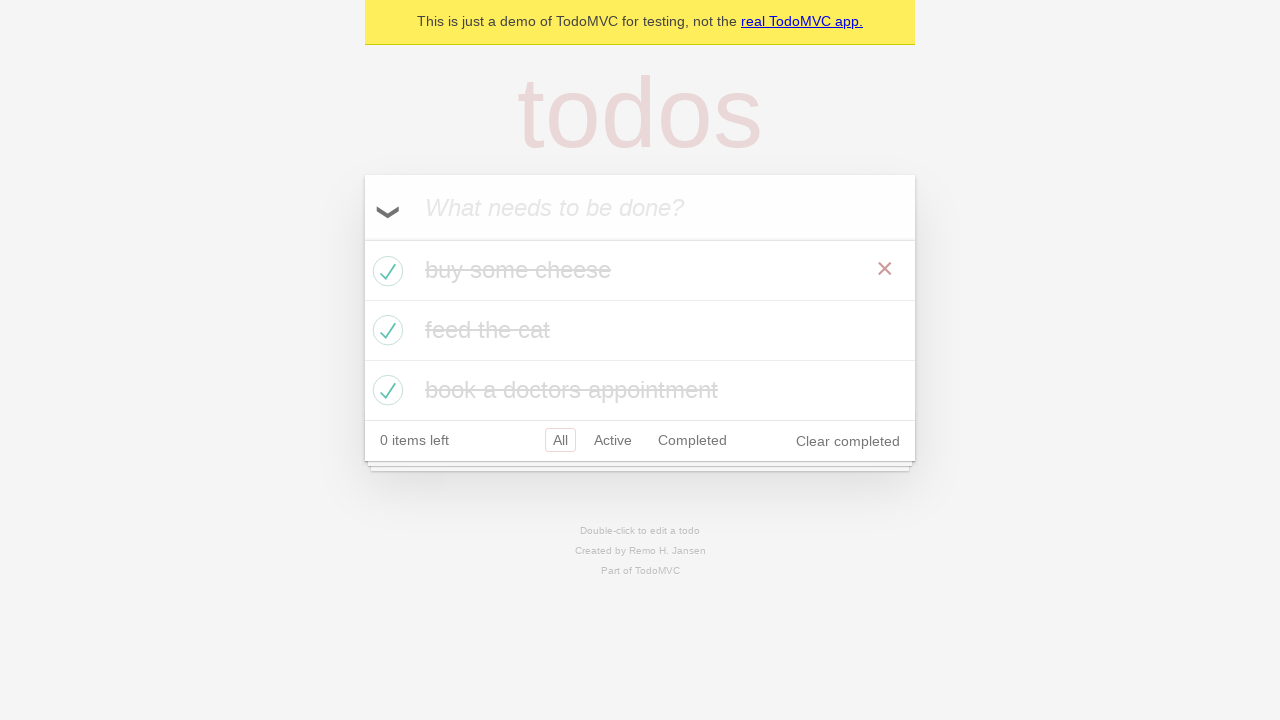